Navigates to homepage and clicks on the Students link

Starting URL: https://gravitymvctestapplication.azurewebsites.net/

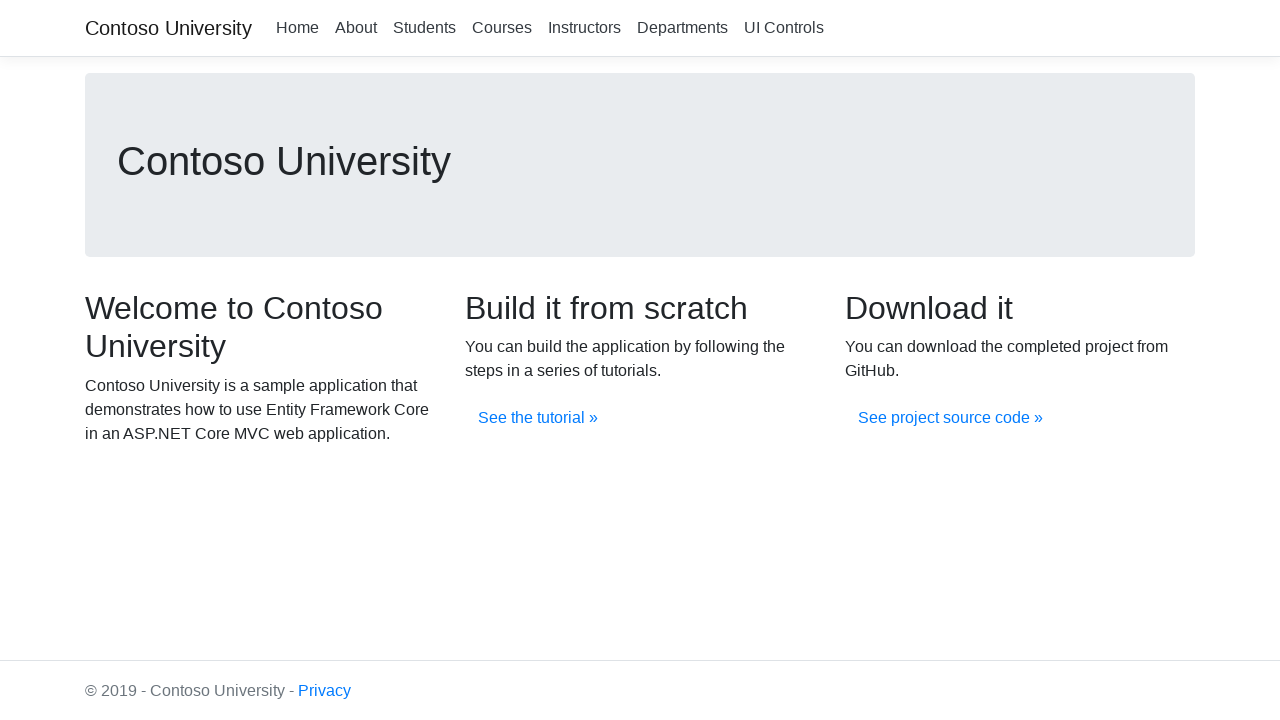

Navigated to Gravity MVC Test Application homepage
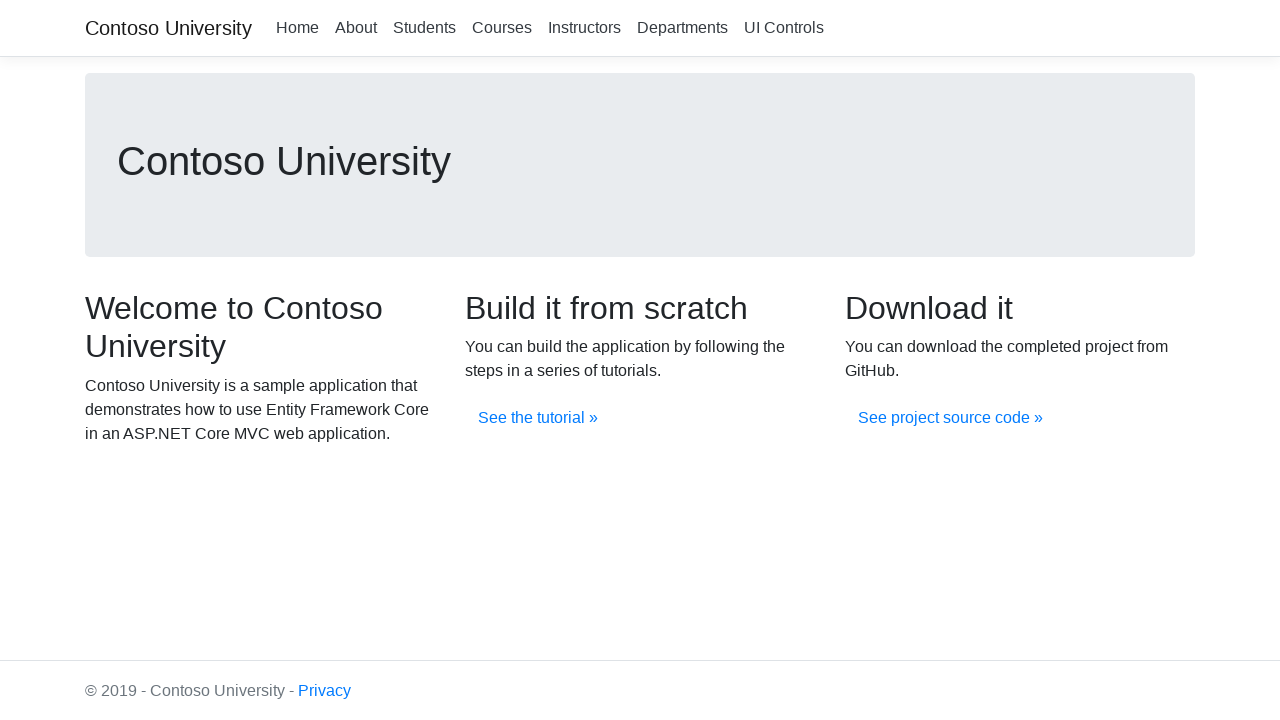

Clicked on Students link in navigation at (424, 28) on xpath=//a[.='Students']
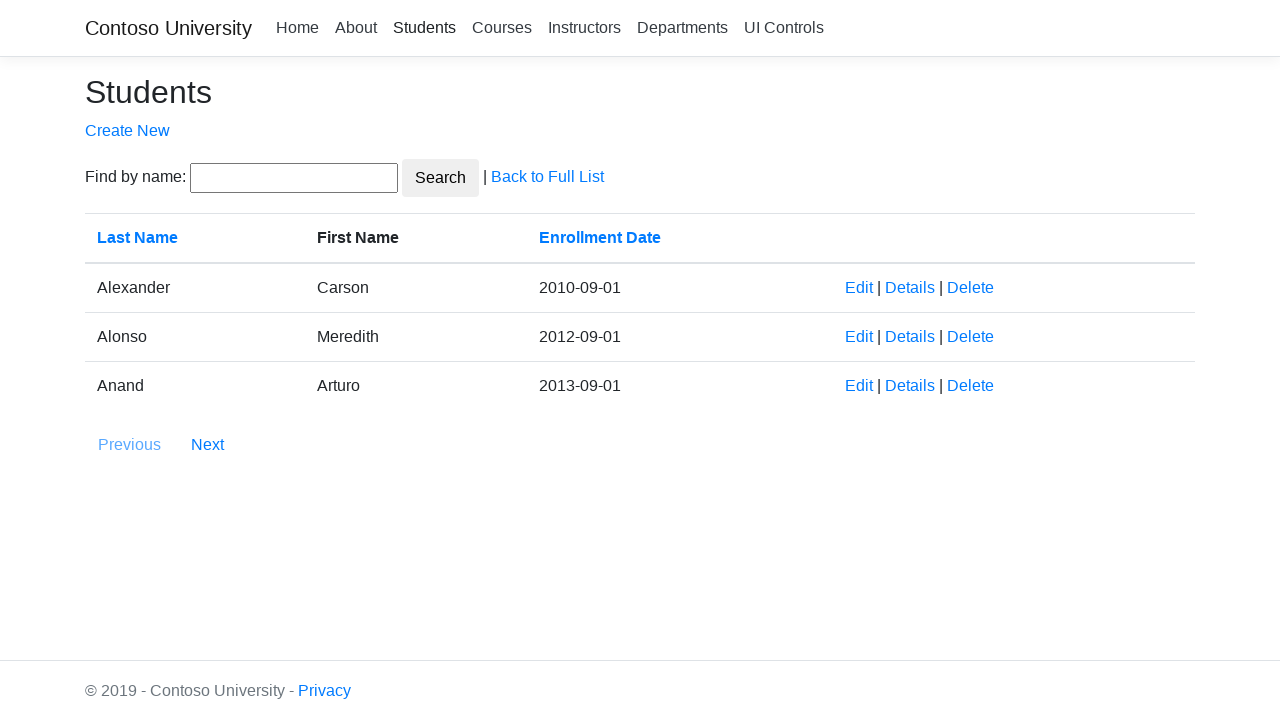

Waited for page to load (networkidle state)
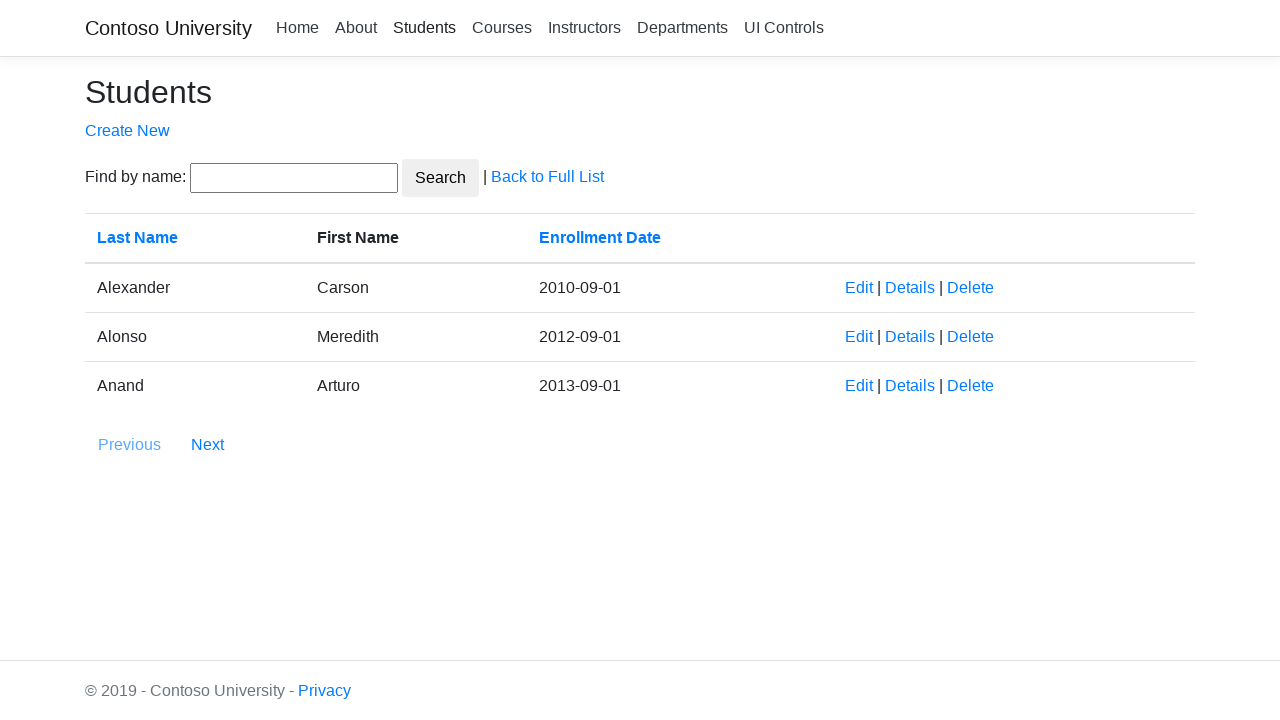

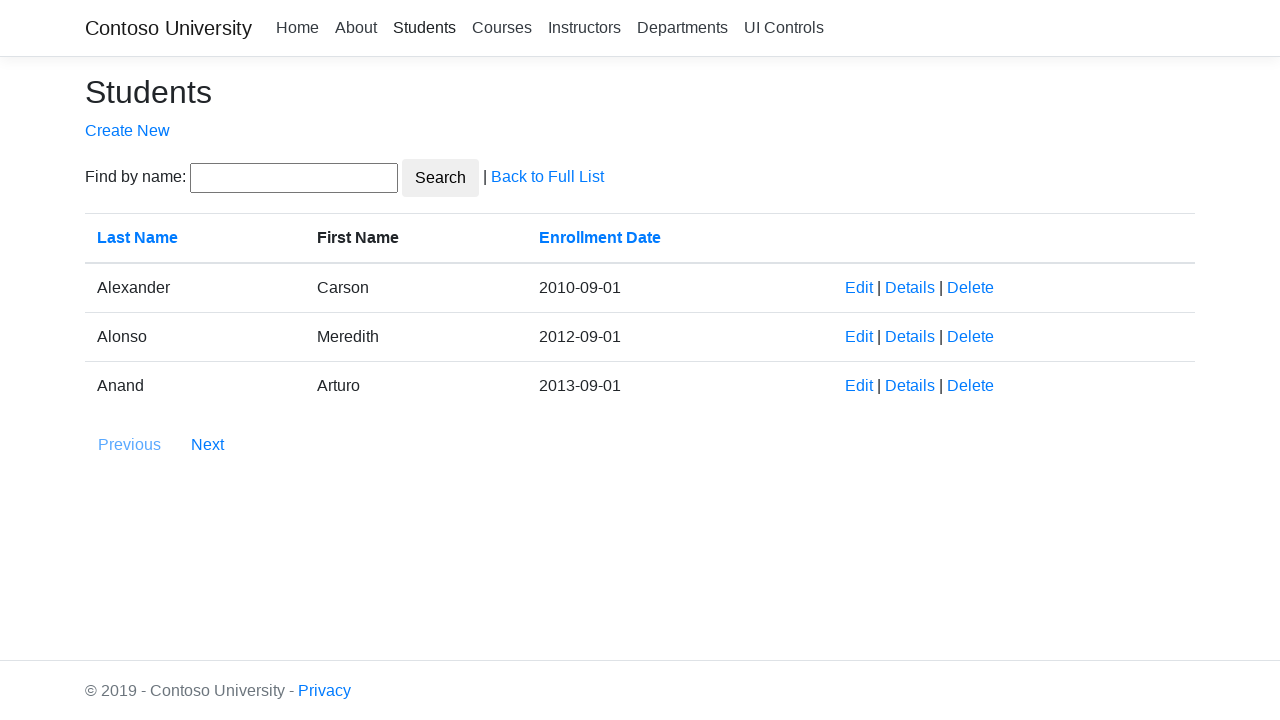